Tests navigation on Training Support website by verifying the homepage title and clicking the About link to verify the About page title

Starting URL: https://v1.training-support.net

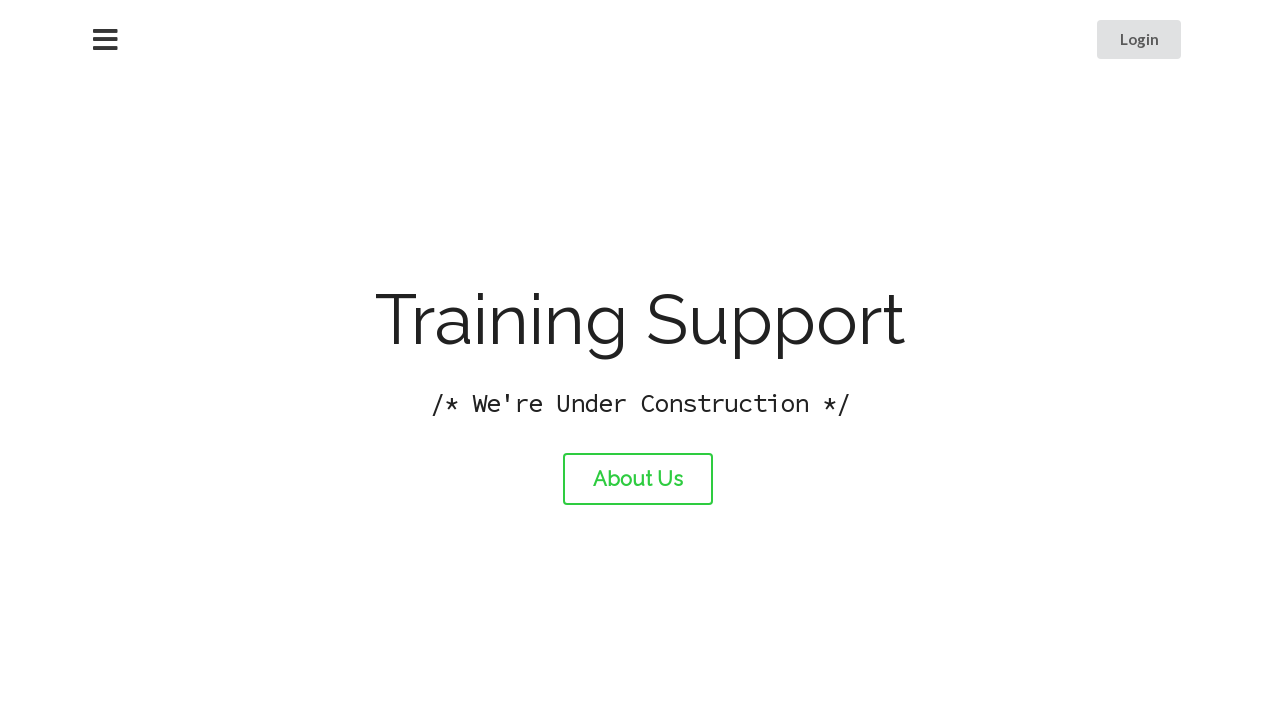

Verified homepage title is 'Training Support'
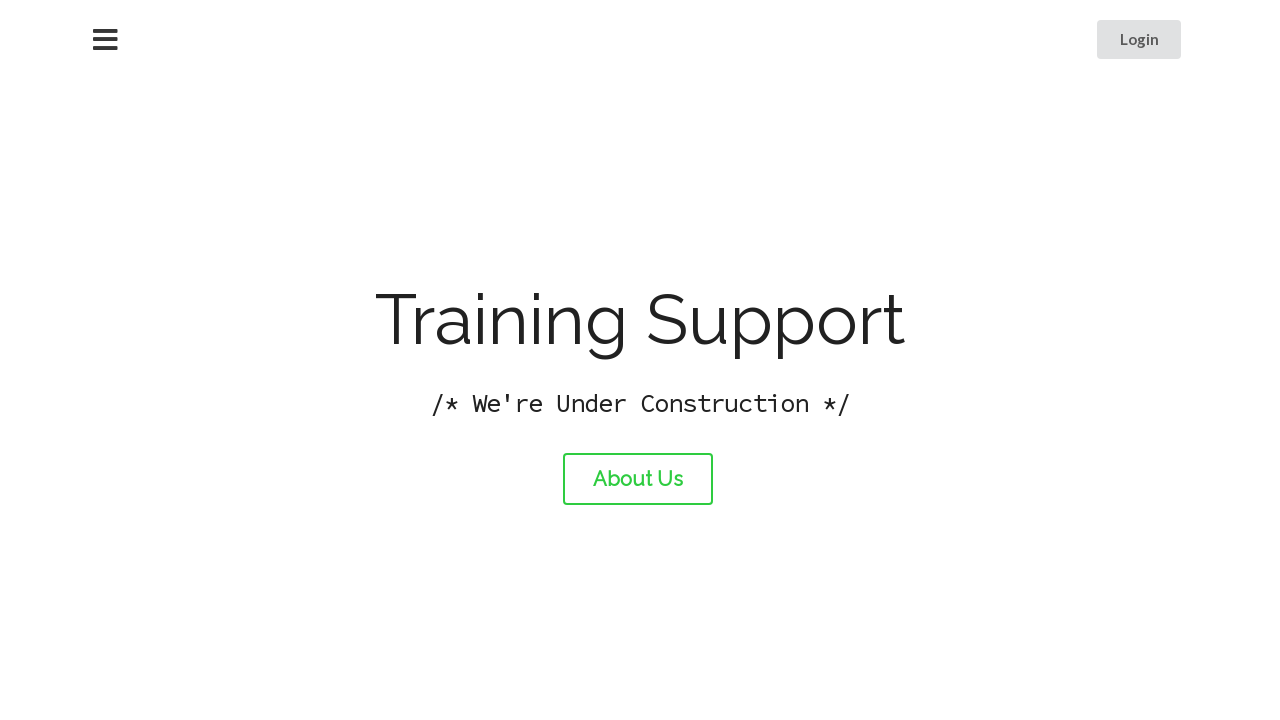

Clicked the About link at (638, 479) on #about-link
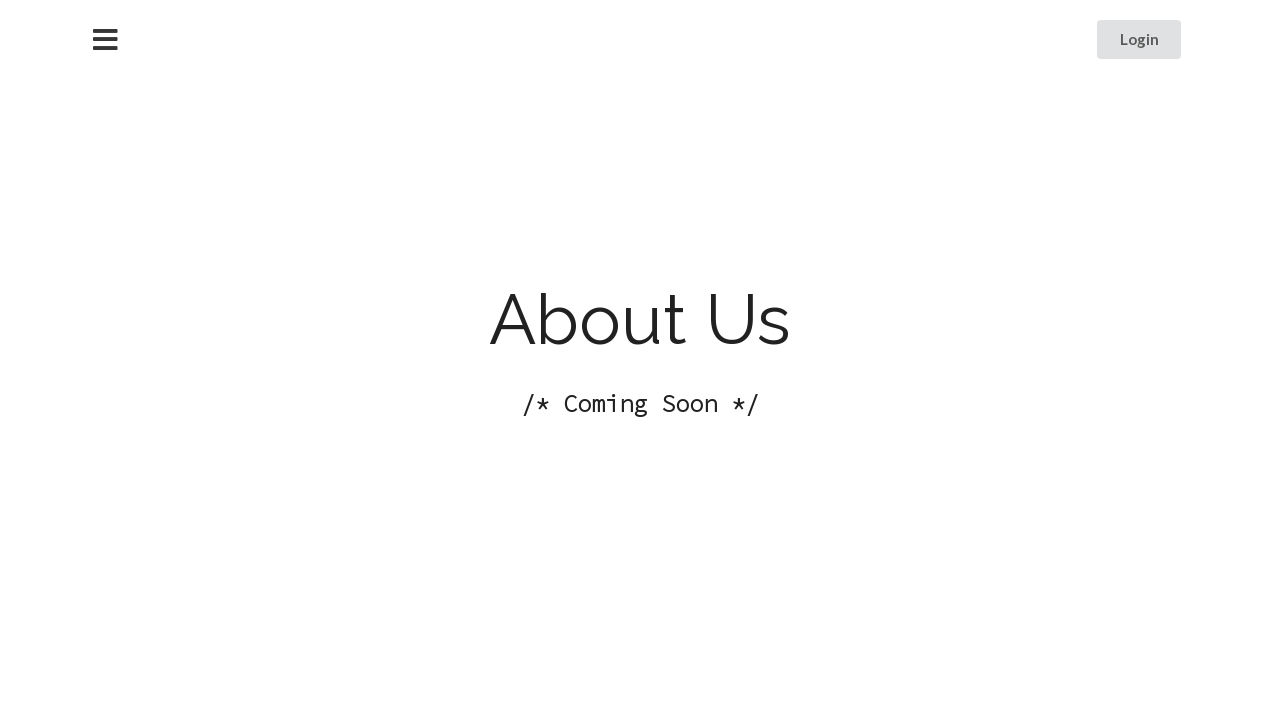

Verified About page title is 'About Training Support'
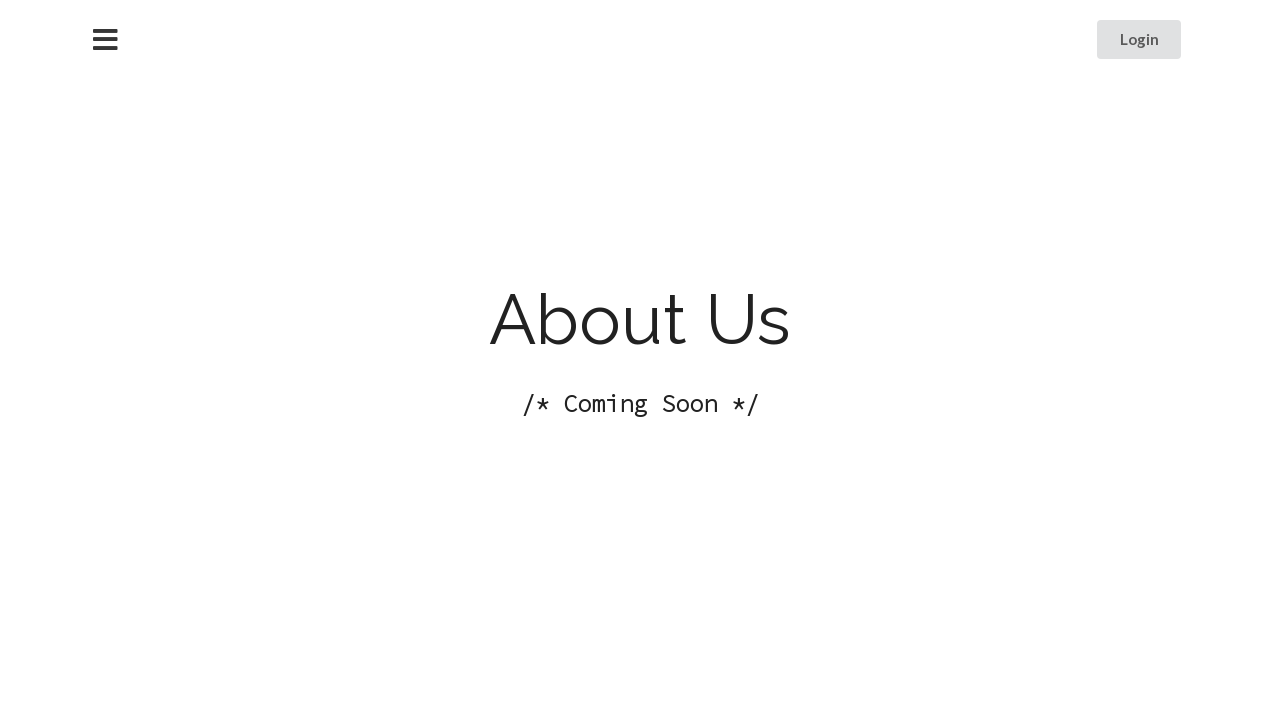

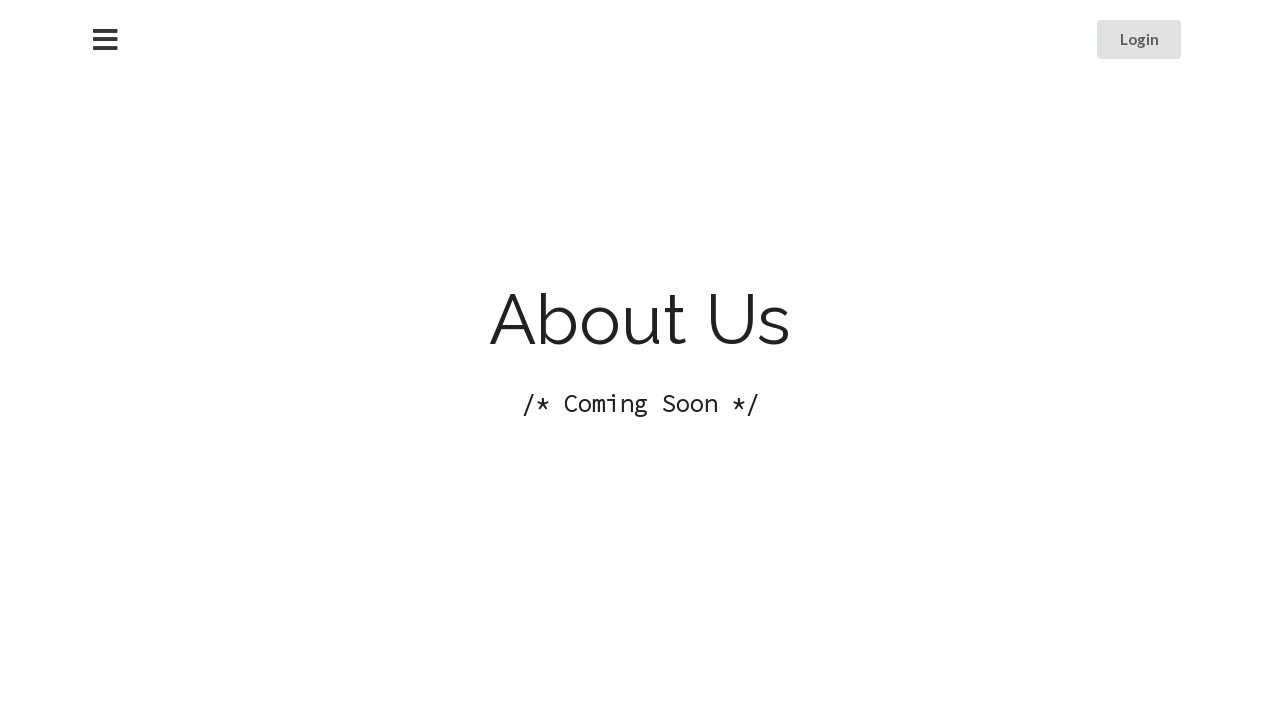